Tests window handling by clicking a link that opens a new window and verifying the title of both the original and new windows

Starting URL: https://practice.cydeo.com/windows

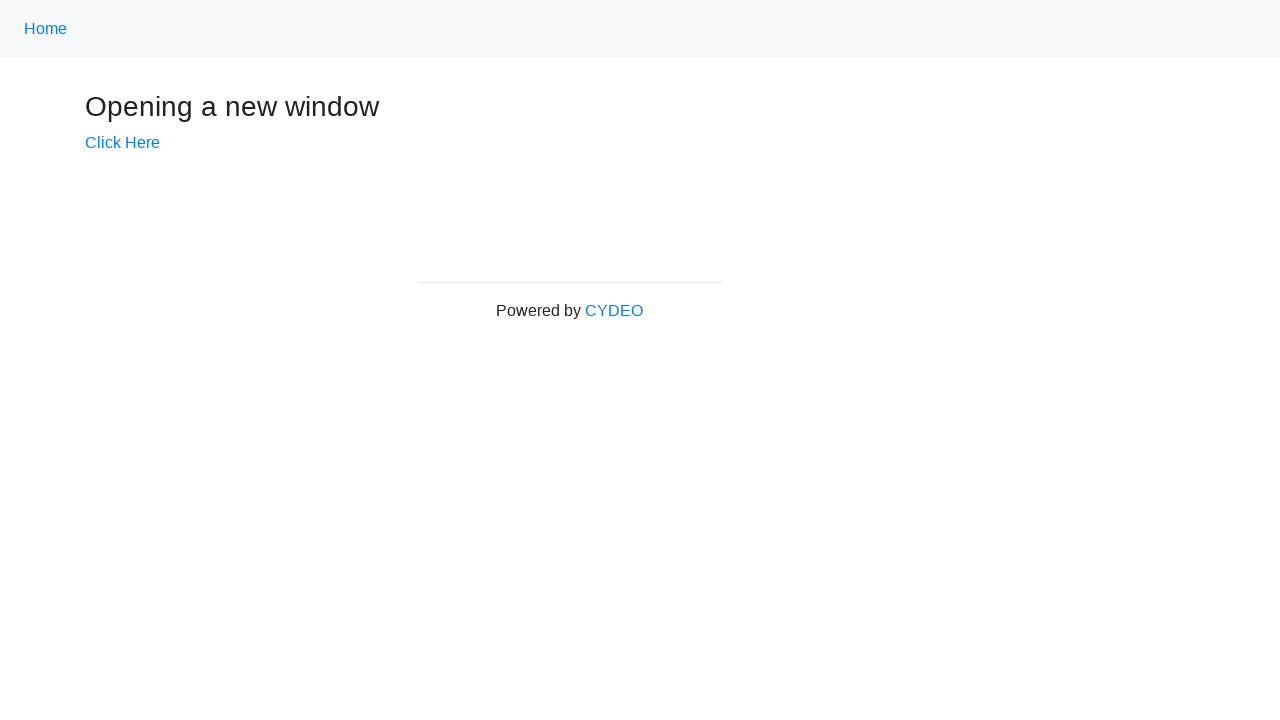

Stored reference to main page
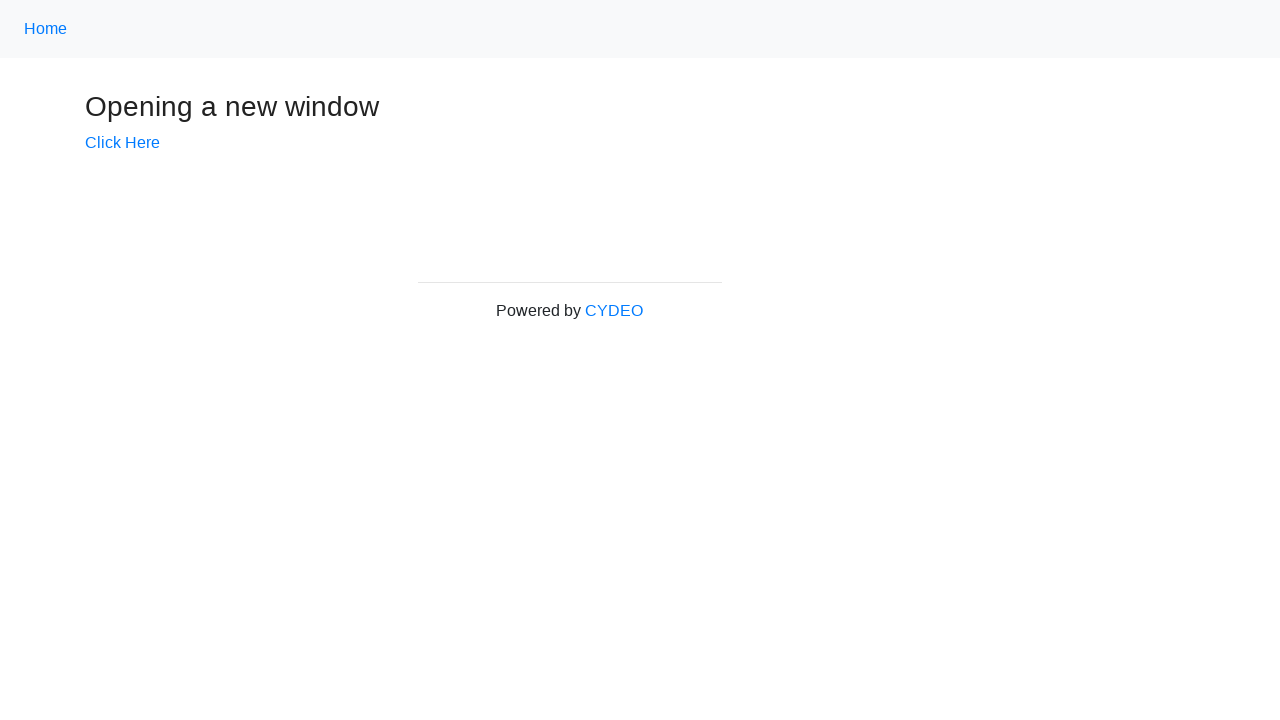

Verified main page title is 'Windows'
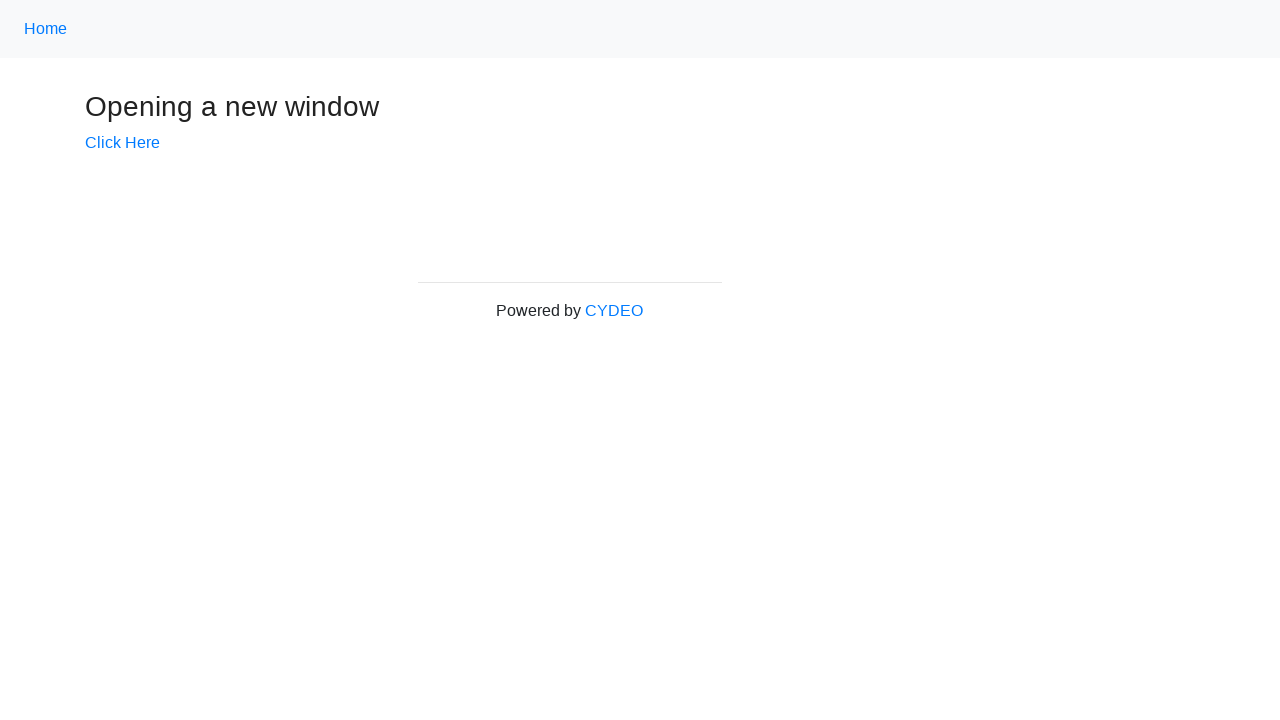

Clicked 'Click Here' link to open new window at (122, 143) on text=Click Here
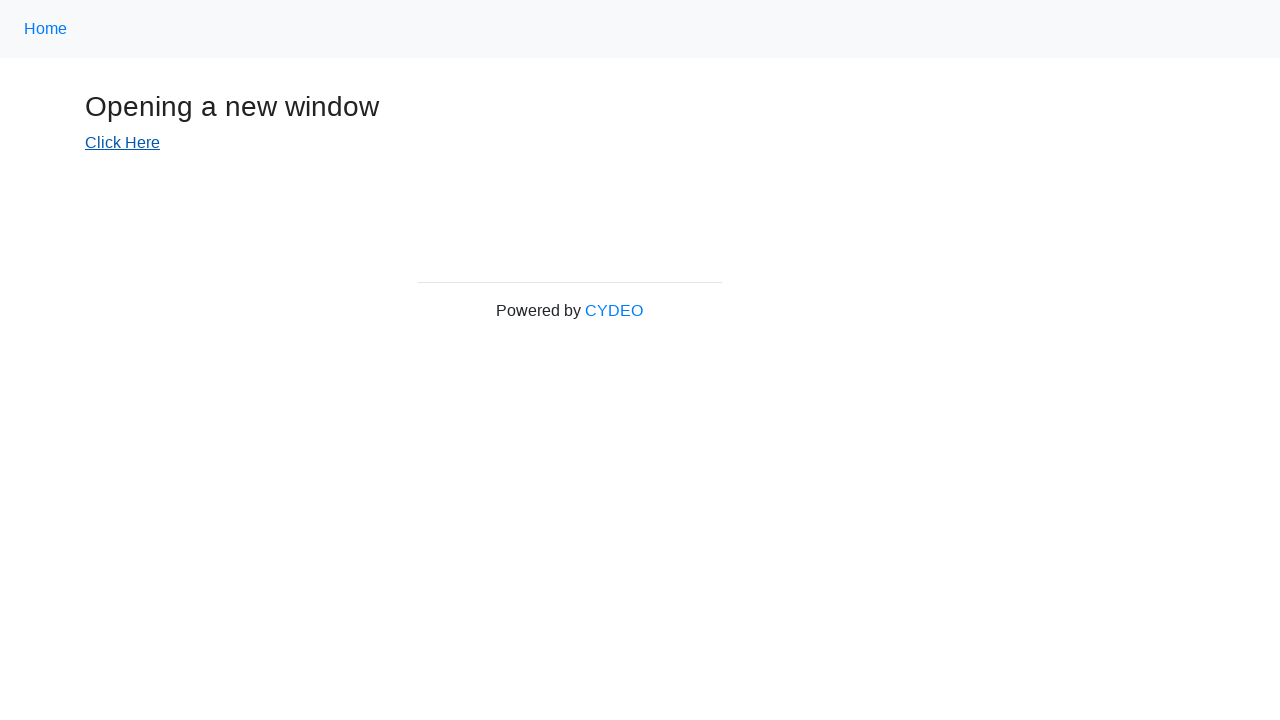

New window/tab opened and captured
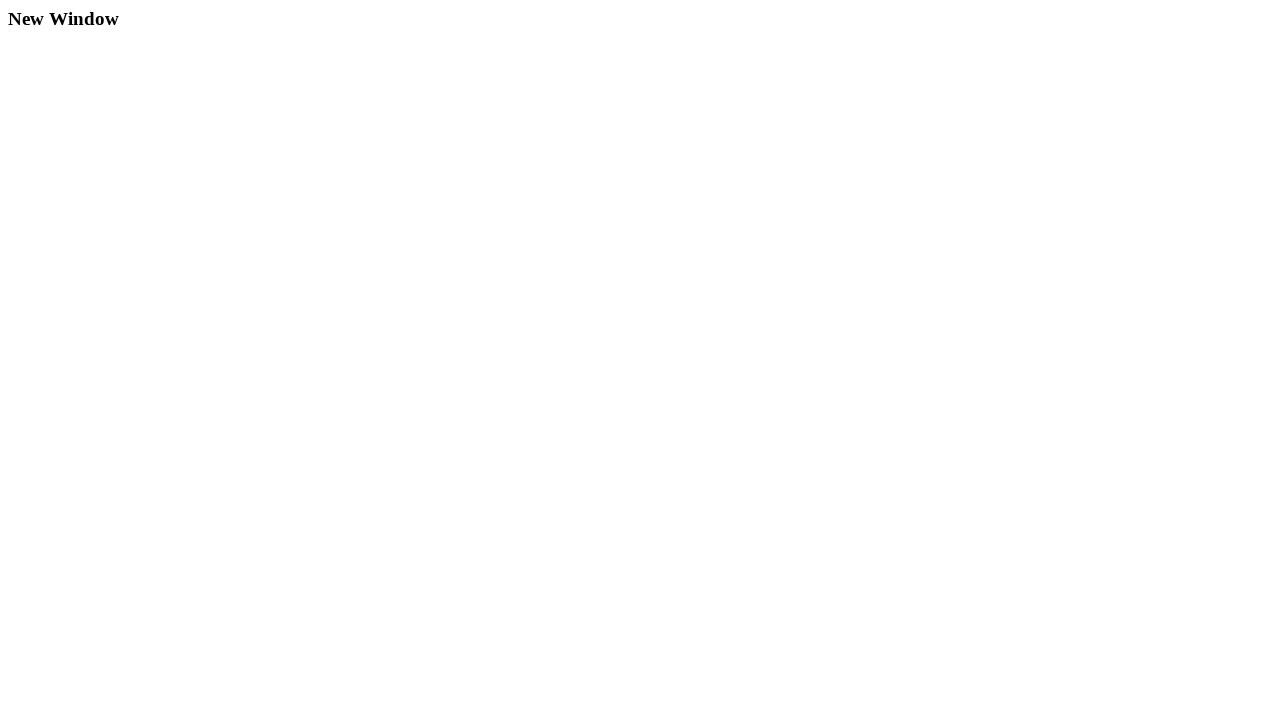

New window page load state completed
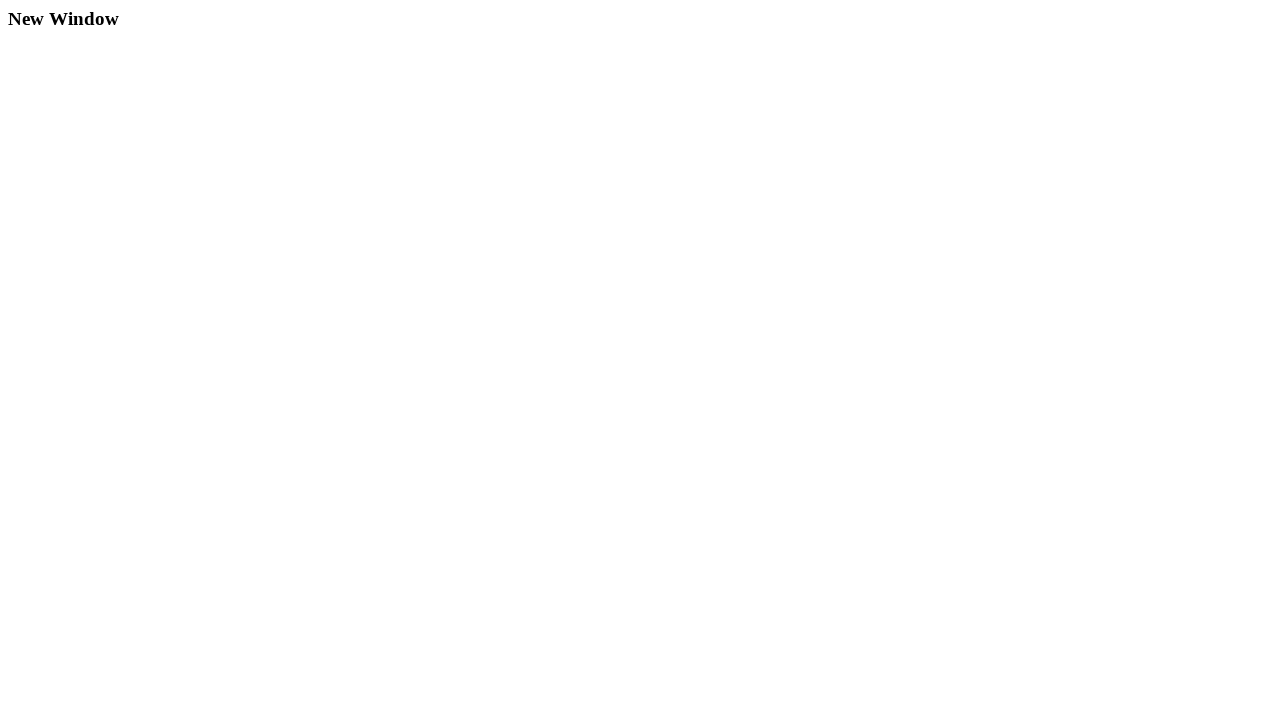

Verified new window title is 'New Window'
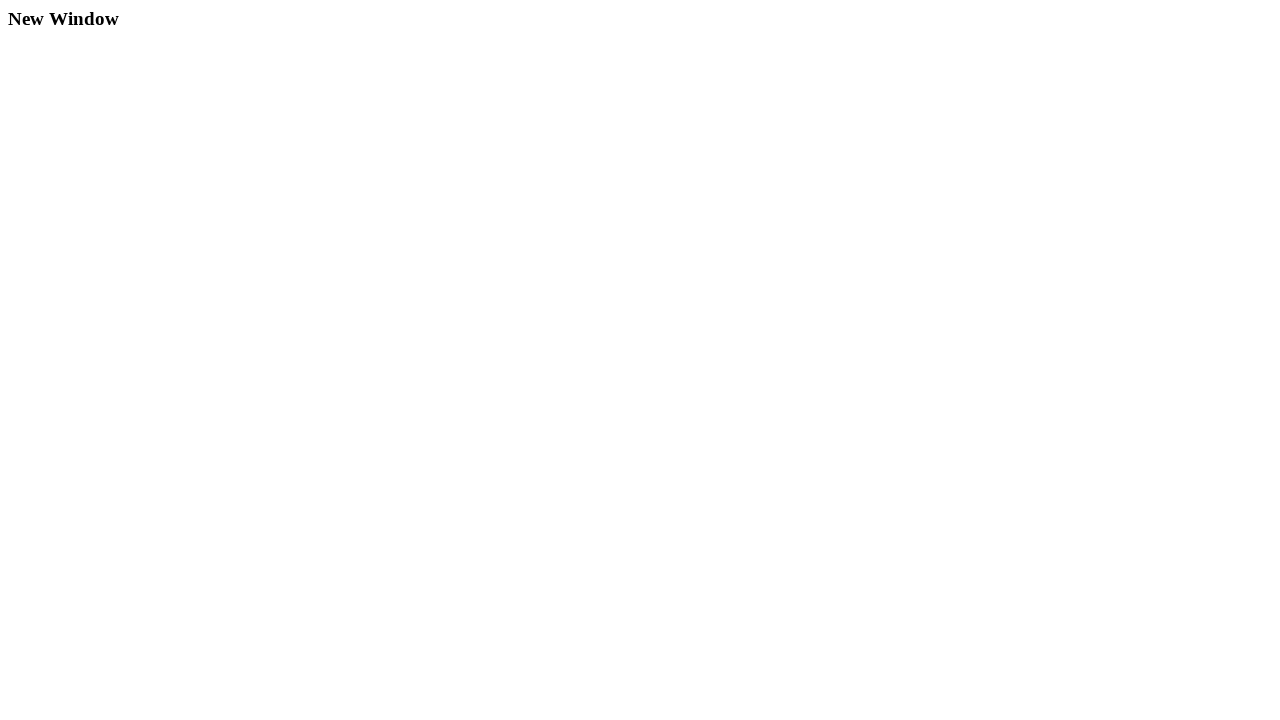

Test completed - main_page reference still available for further interactions
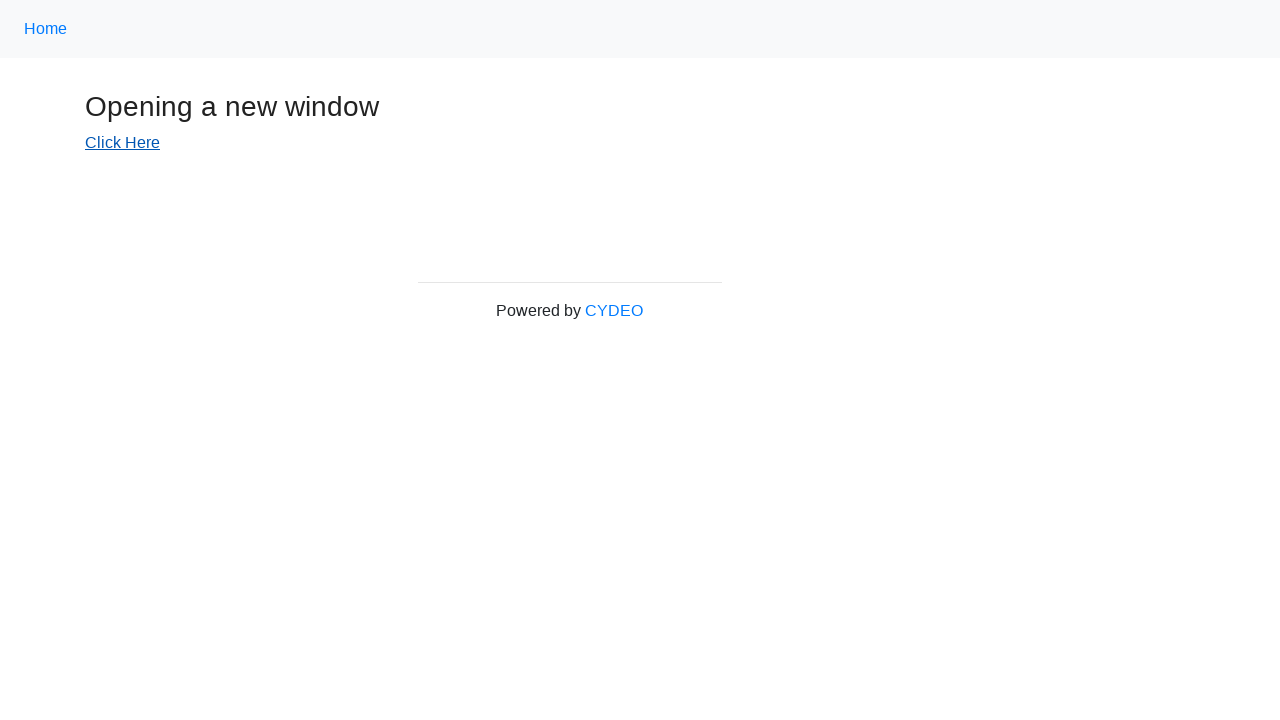

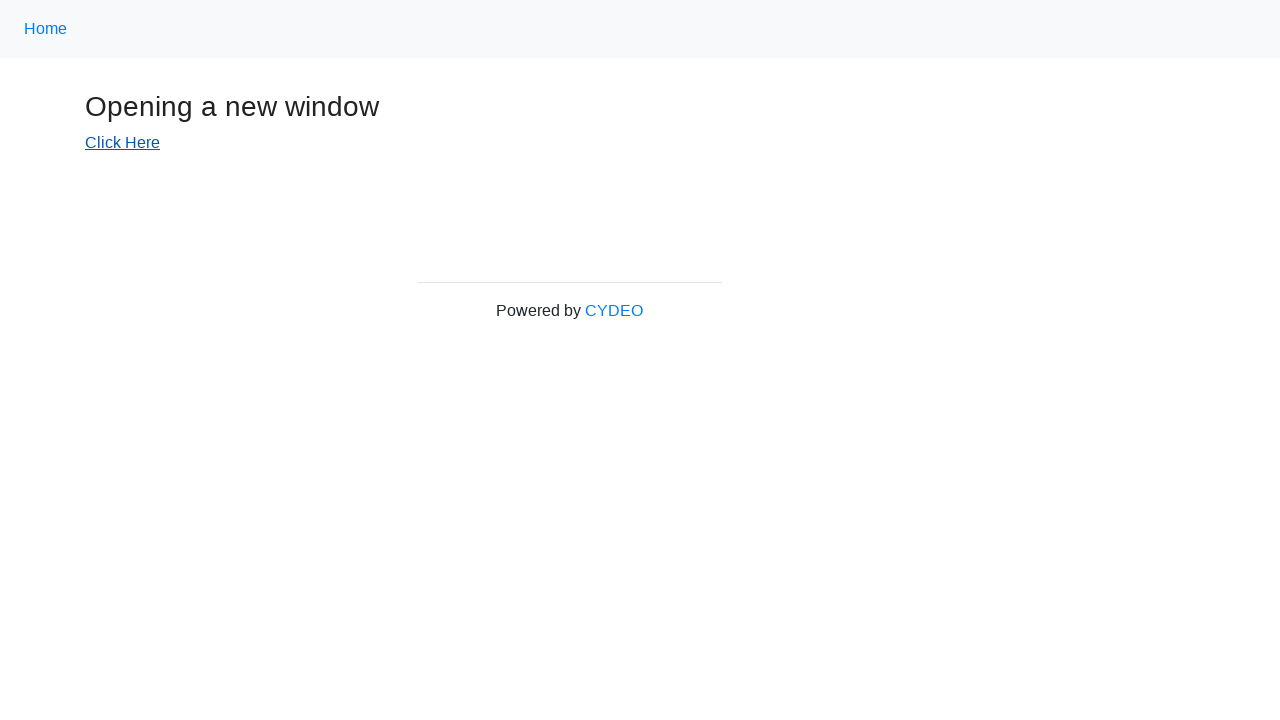